Navigates to a card calculator page and clicks the "カードを選択して入力" (Select card to input) button to open a modal dialog, then waits for the modal to appear.

Starting URL: https://asmape0104.github.io/scshow-calculator/

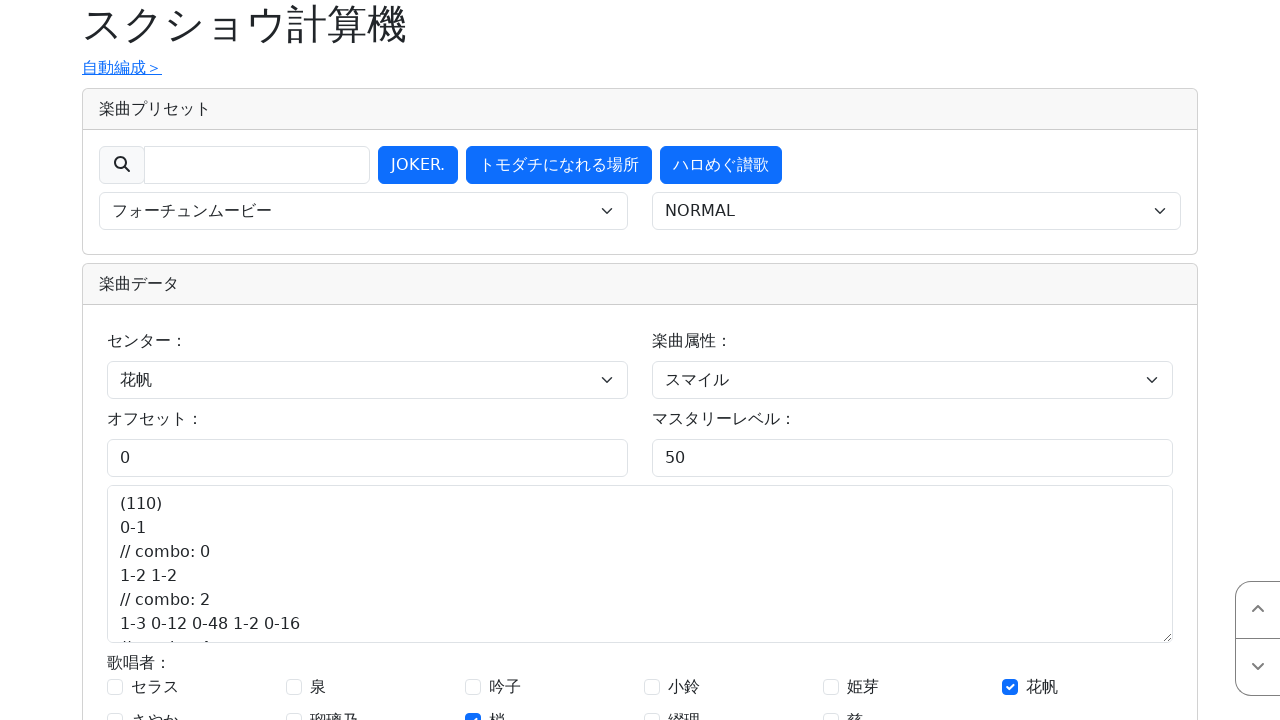

Waited for page to load with networkidle state
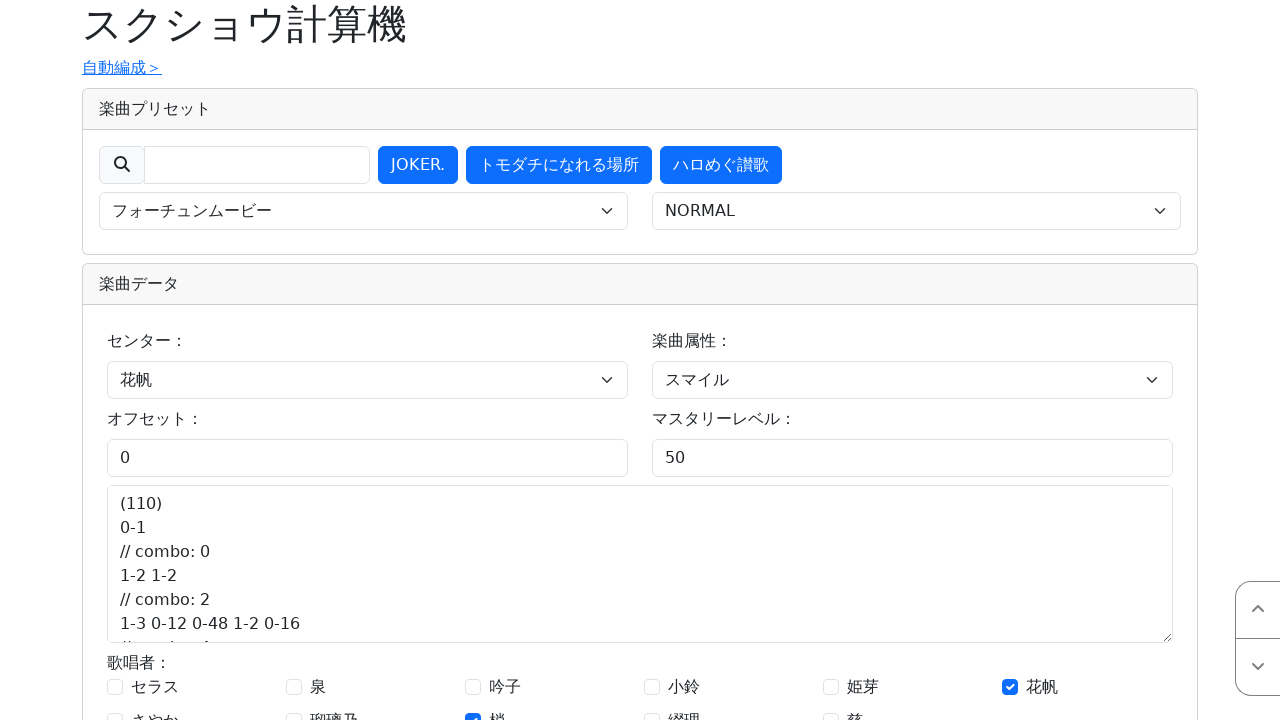

Located 'Select card to input' button
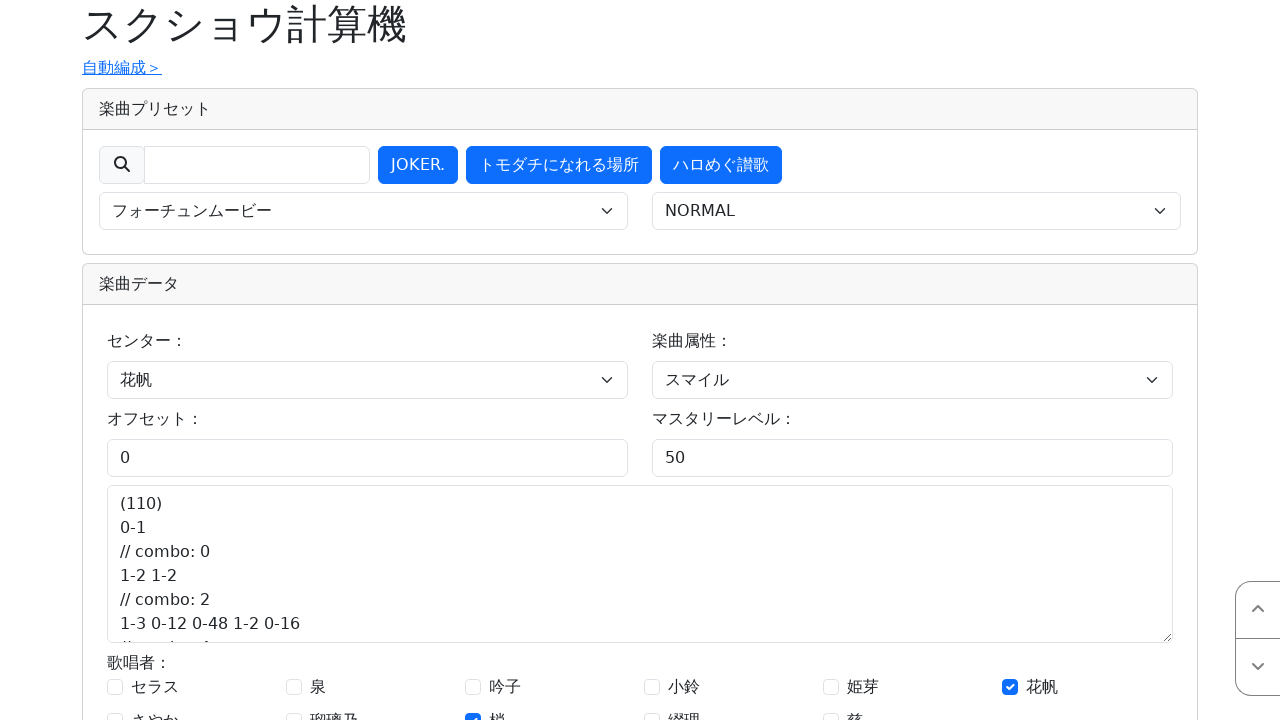

Button was not visible or could not be clicked
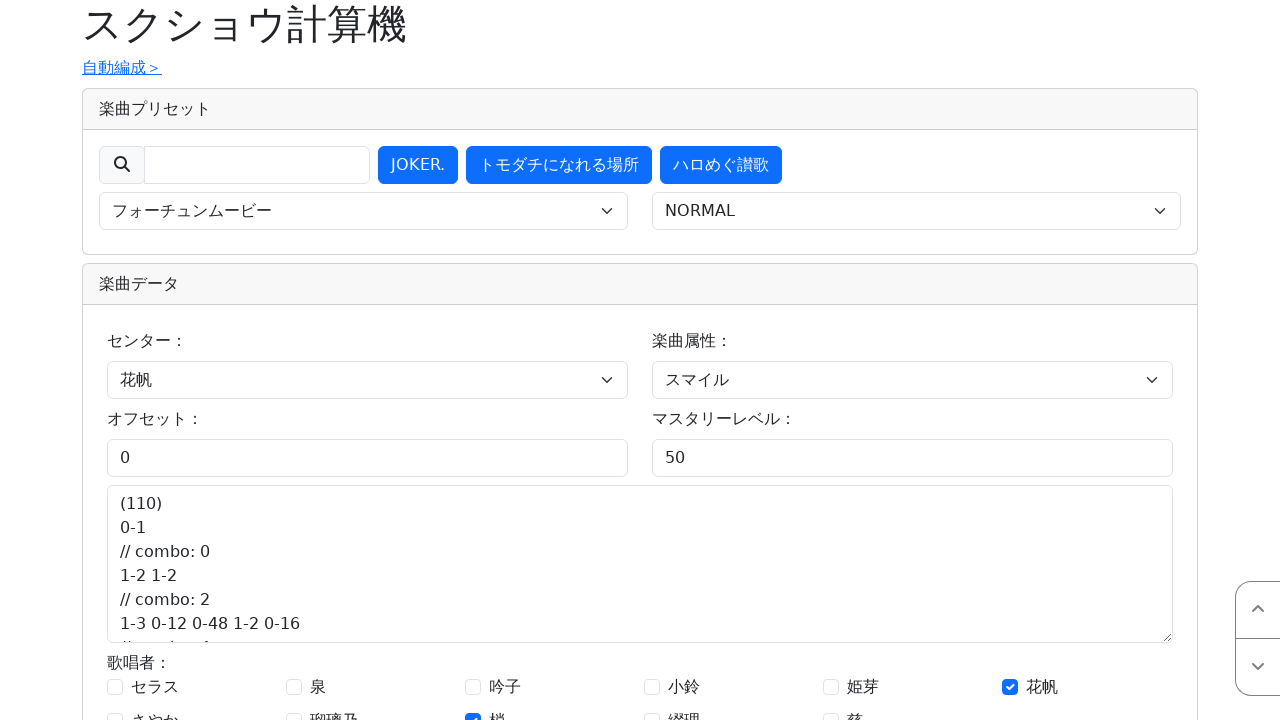

Modal dialog did not appear within timeout
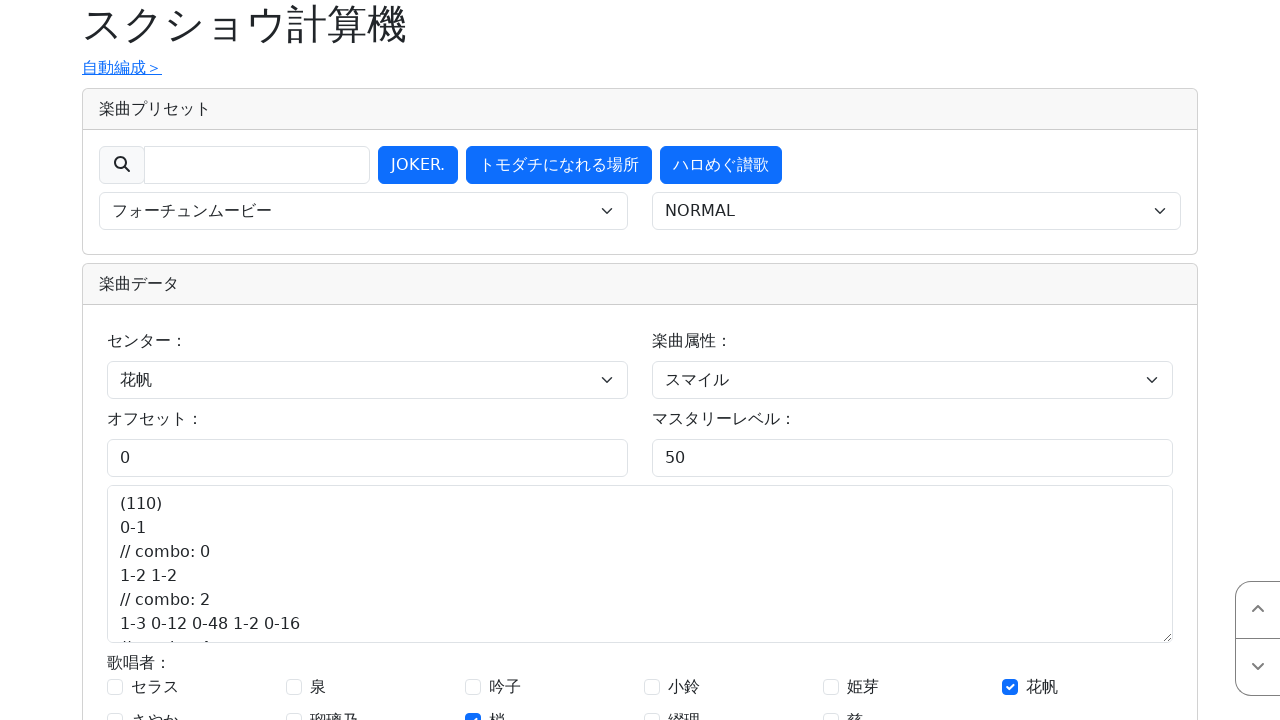

Card-related content became visible
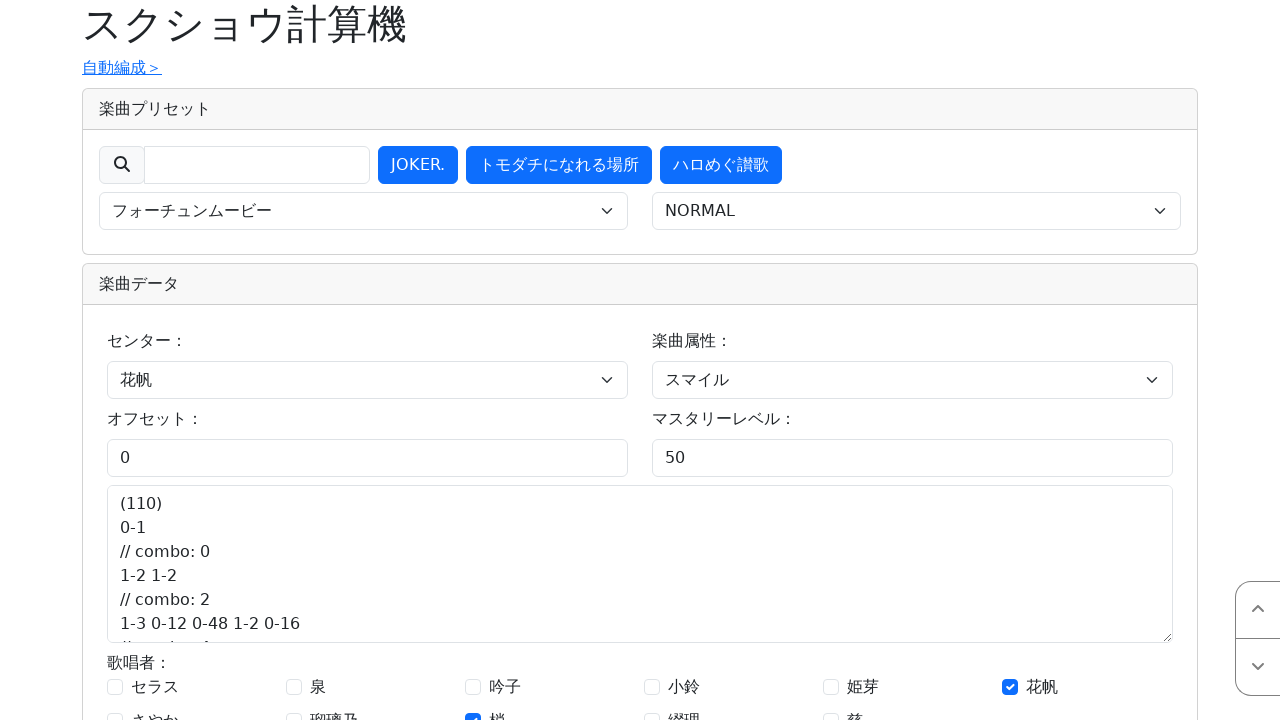

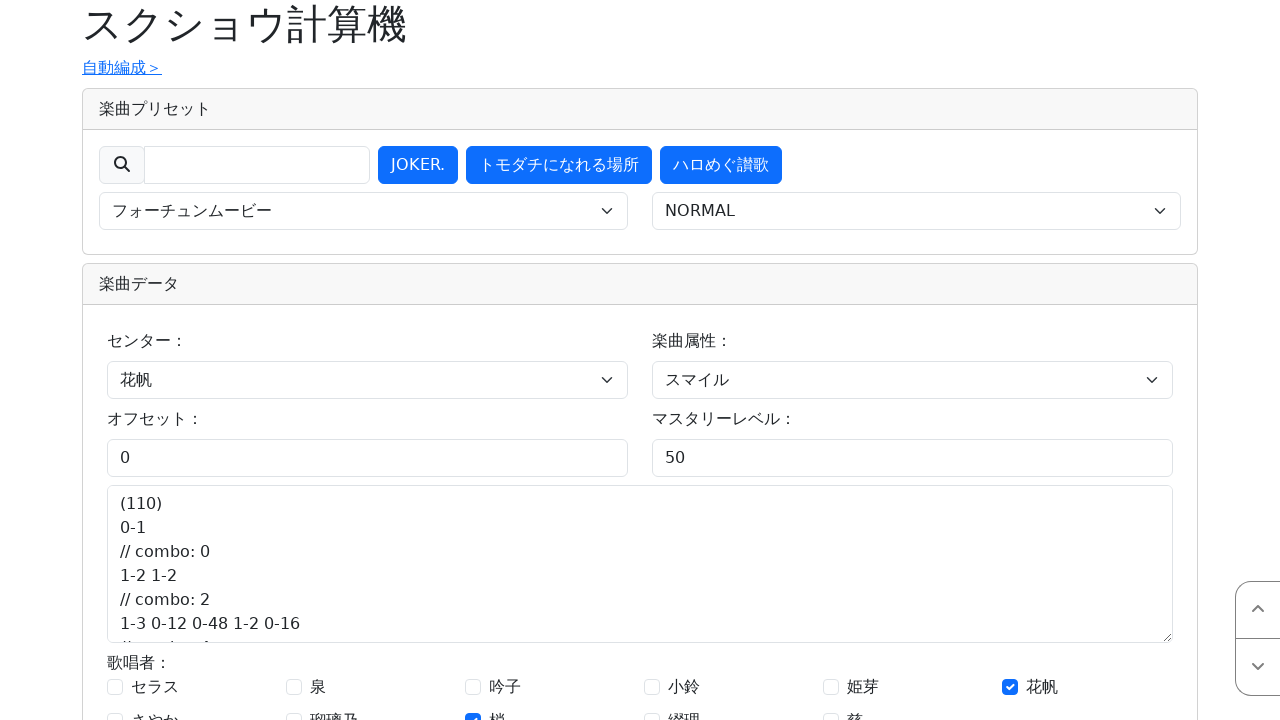